Navigates to a portfolio website and verifies that anchor tags with links are present on the page

Starting URL: http://annapanda.xyz/

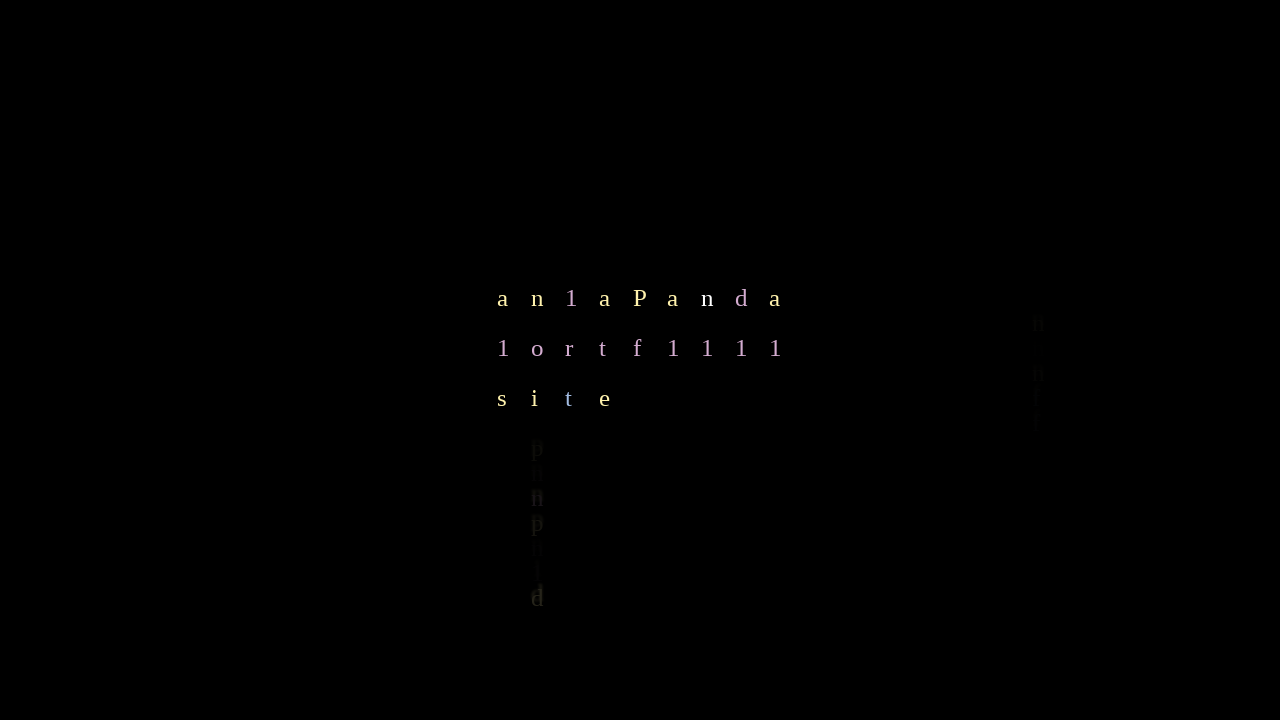

Waited for anchor tags to load on portfolio page
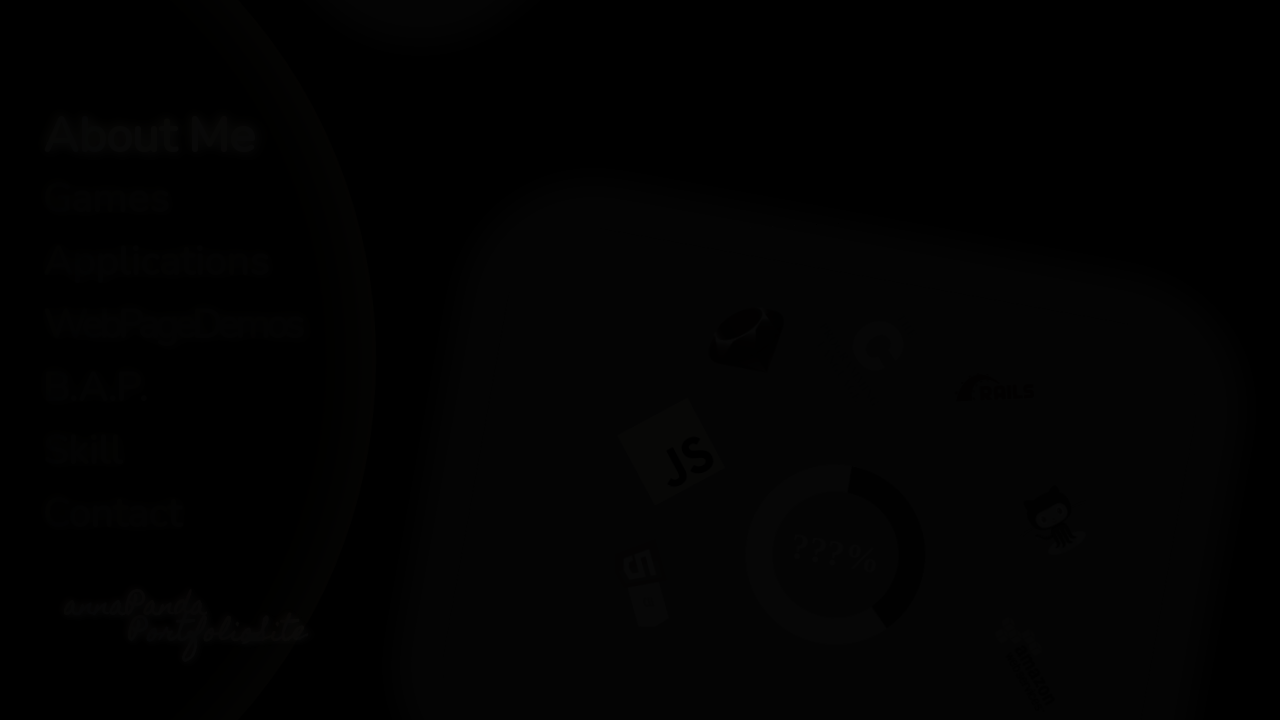

Retrieved all anchor tags from page
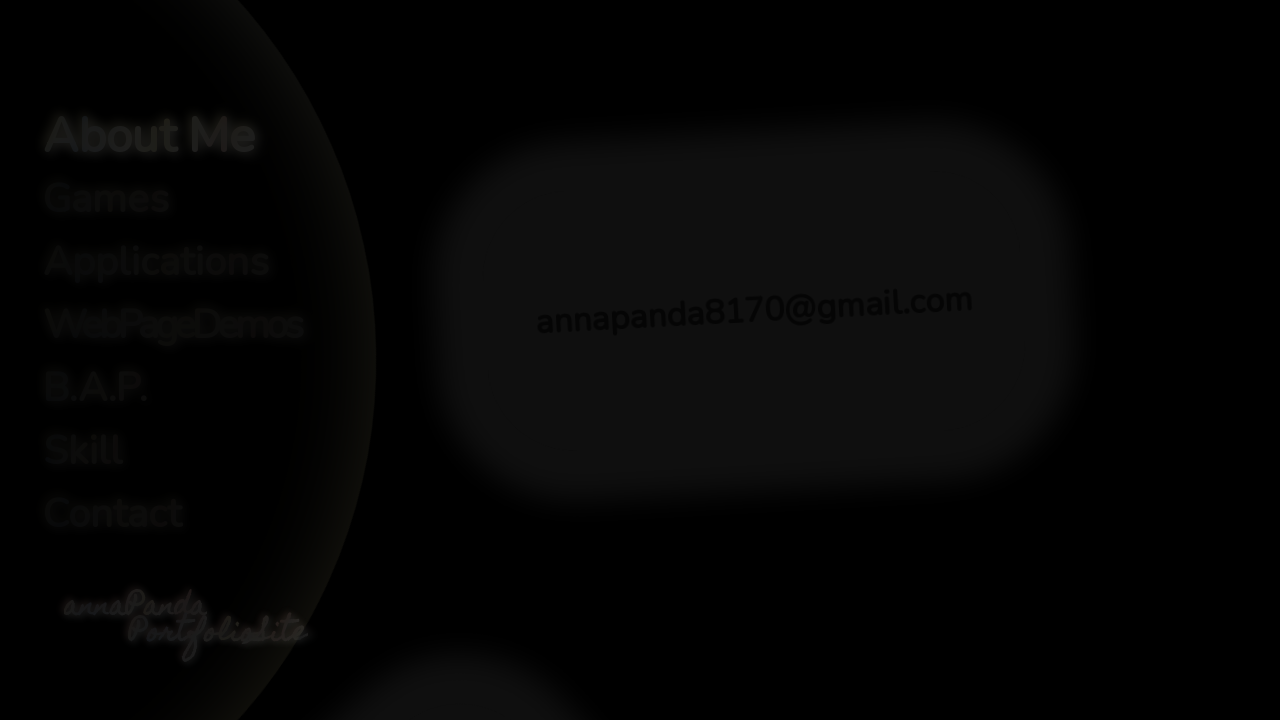

Verified that 36 anchor tags are present on the portfolio page
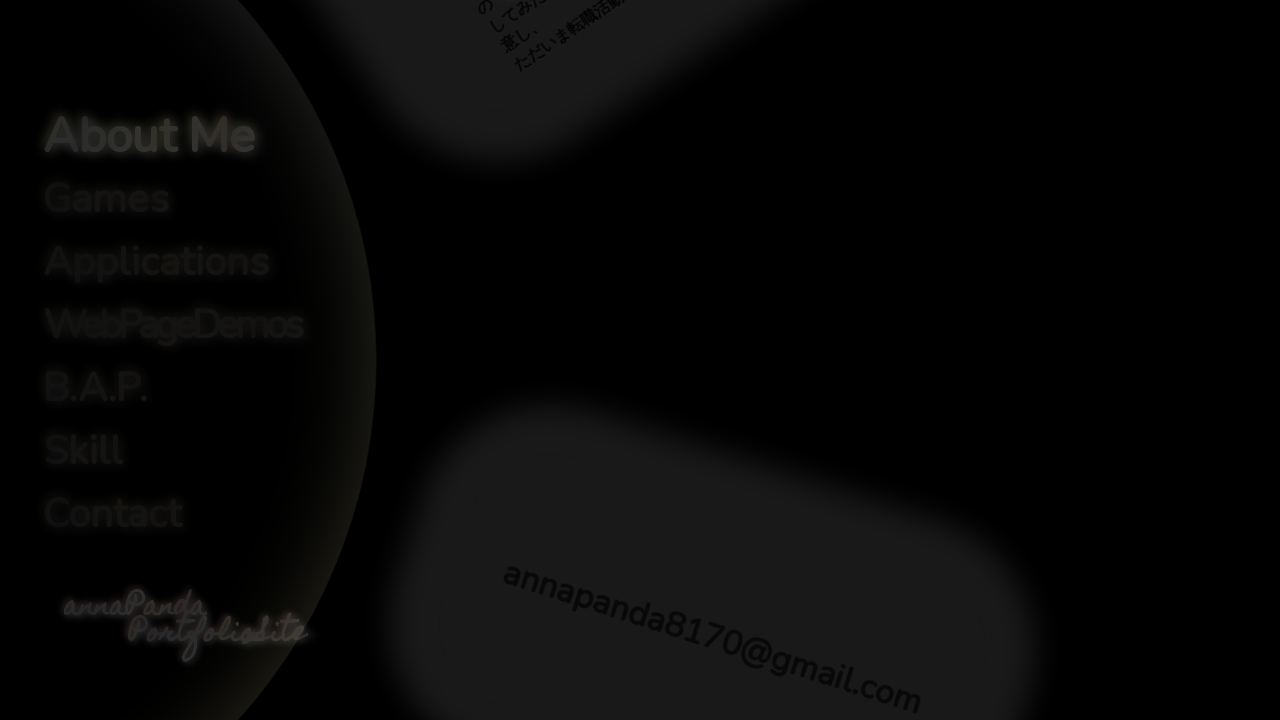

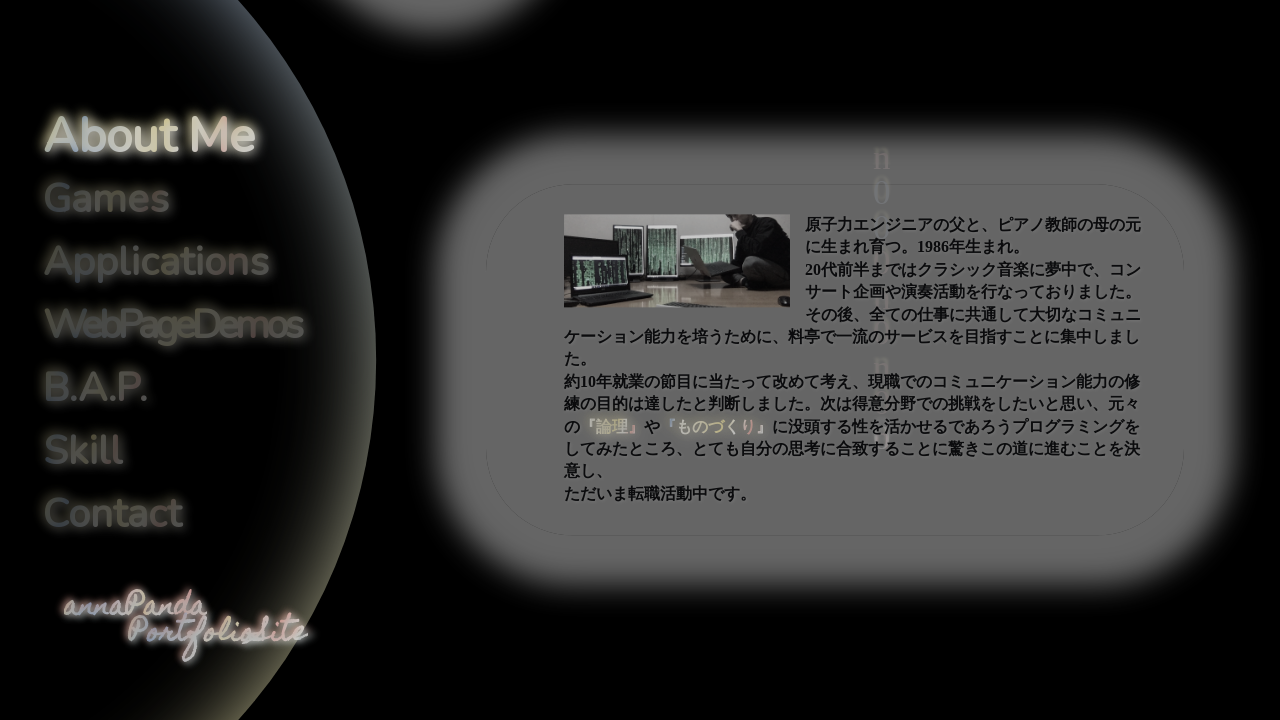